Tests the ABN Lookup search and detail view by searching for "Automic", then clicking on the specific ABN link "27 152 260 814" to view the business details page.

Starting URL: https://abr.business.gov.au/

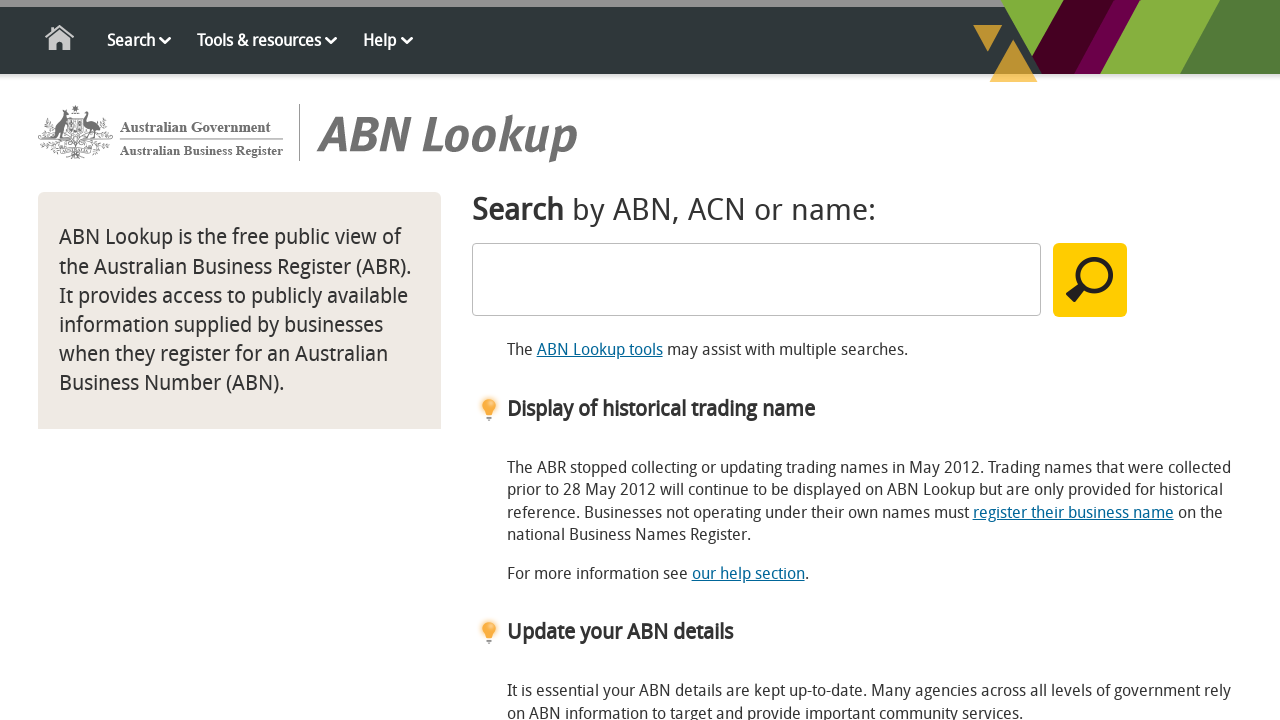

Filled search field with 'Automic' on input[type='text'], input[name='SearchText'], #SearchText
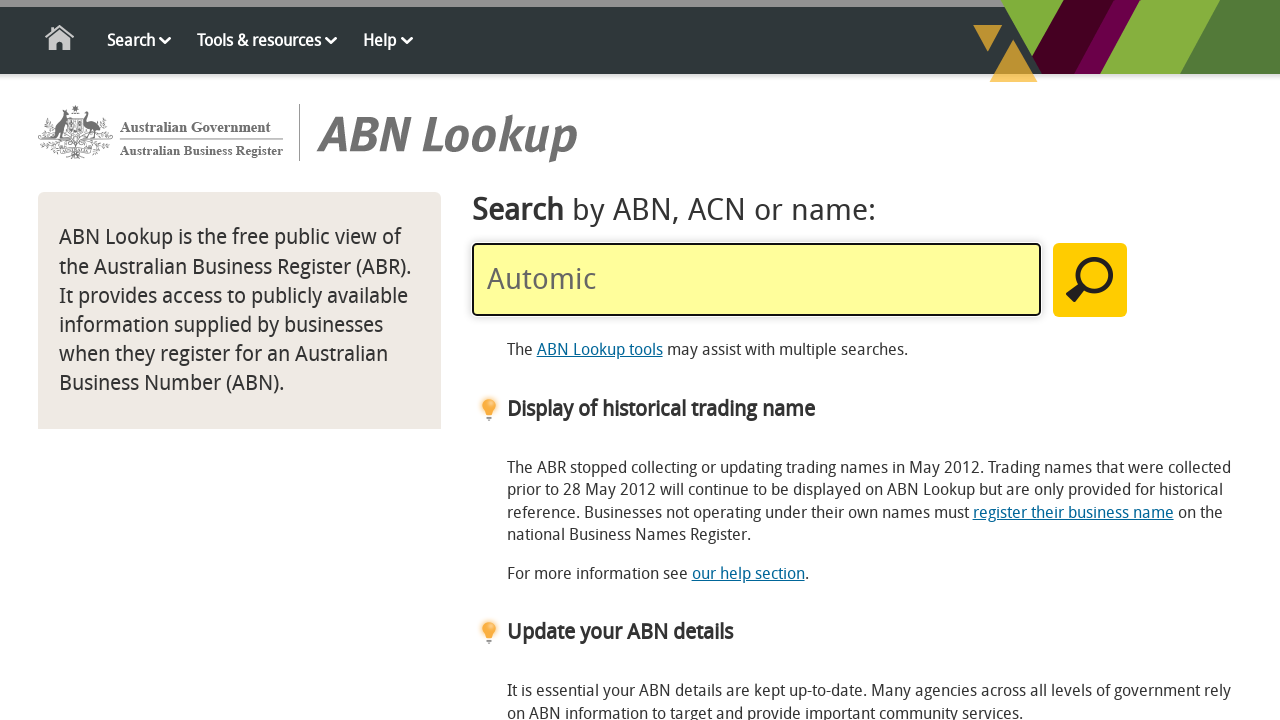

Clicked search button to submit search for 'Automic' at (1090, 280) on input[type='submit'], button[type='submit'], .search-button
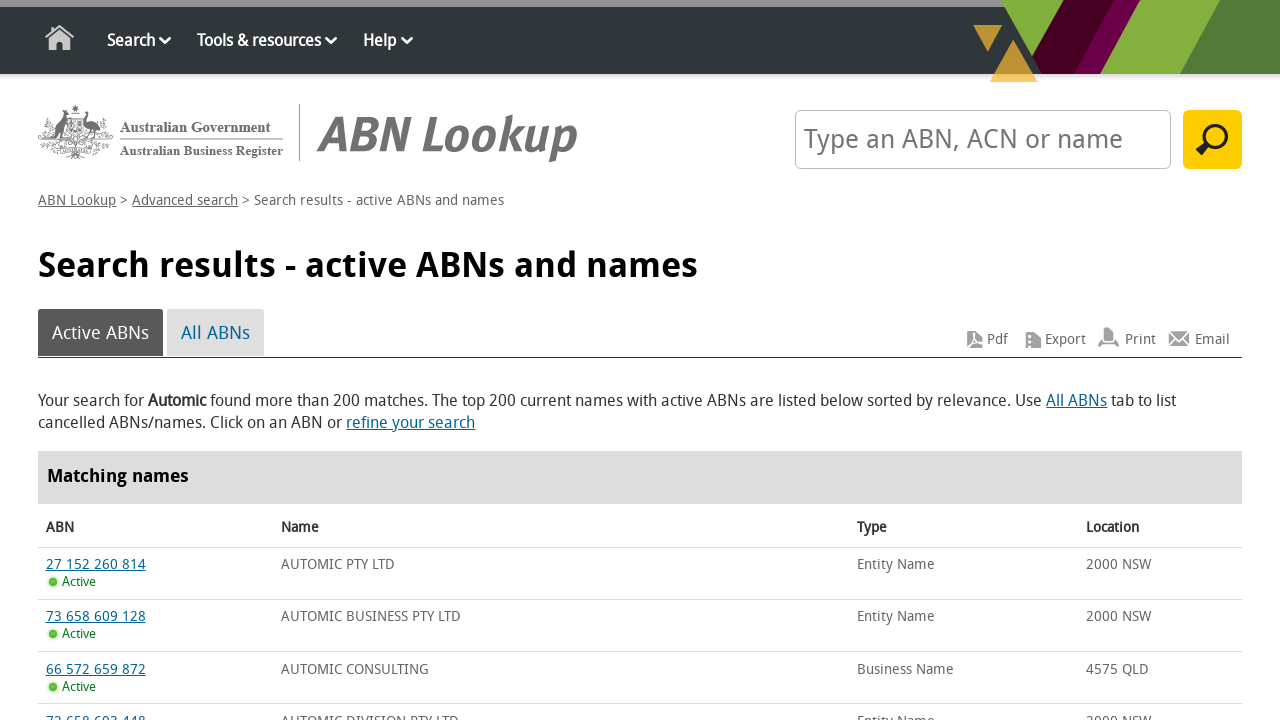

Search results loaded successfully
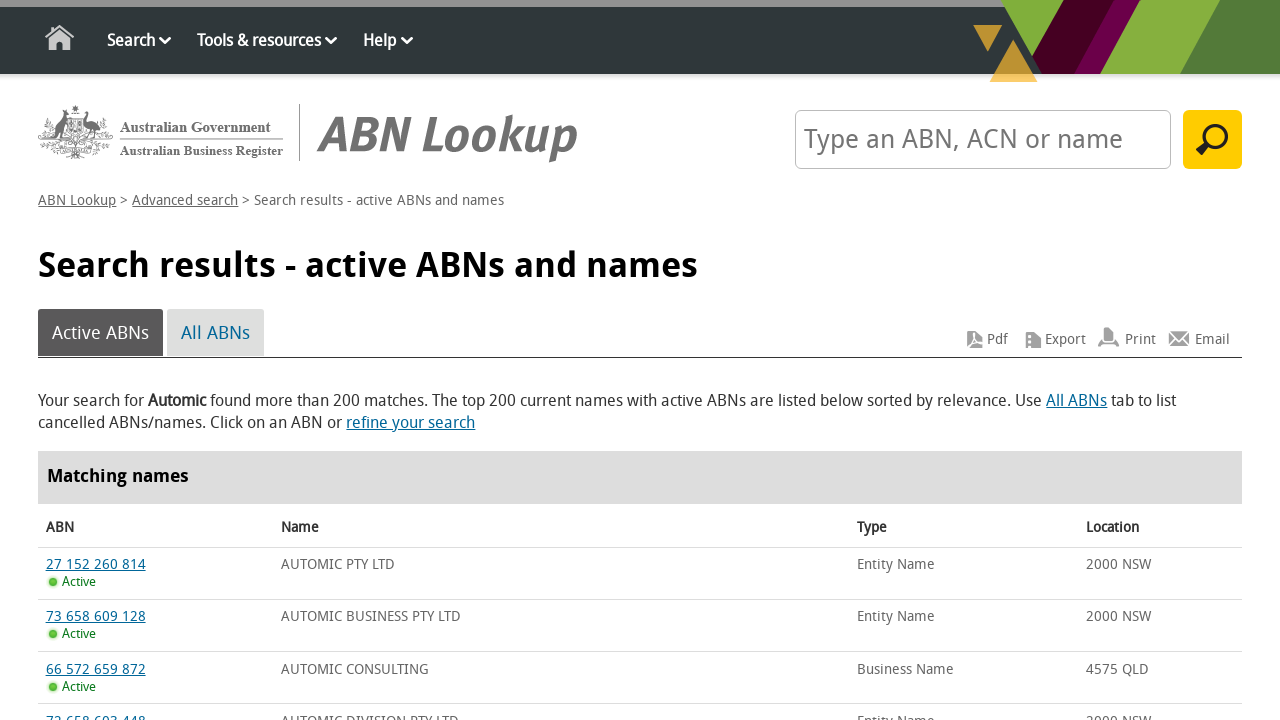

Clicked on ABN link '27 152 260 814' to view business details at (96, 565) on a:has-text('27 152 260 814')
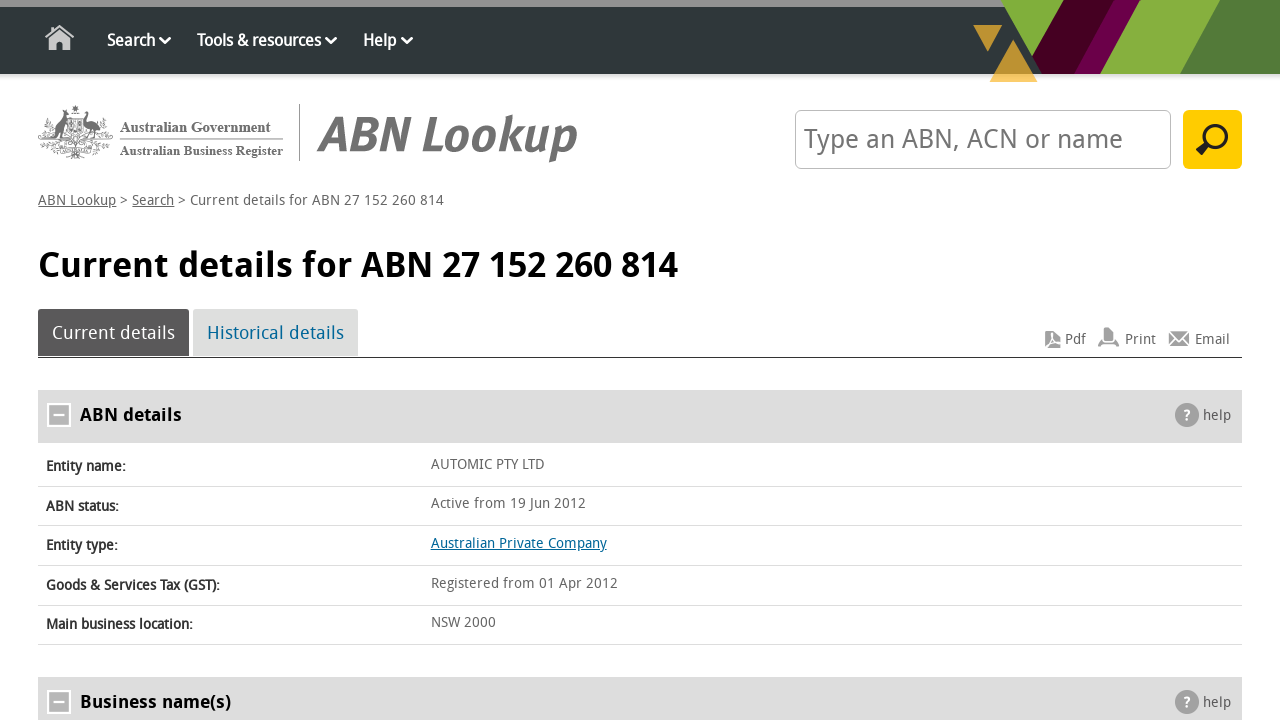

Business details page loaded successfully
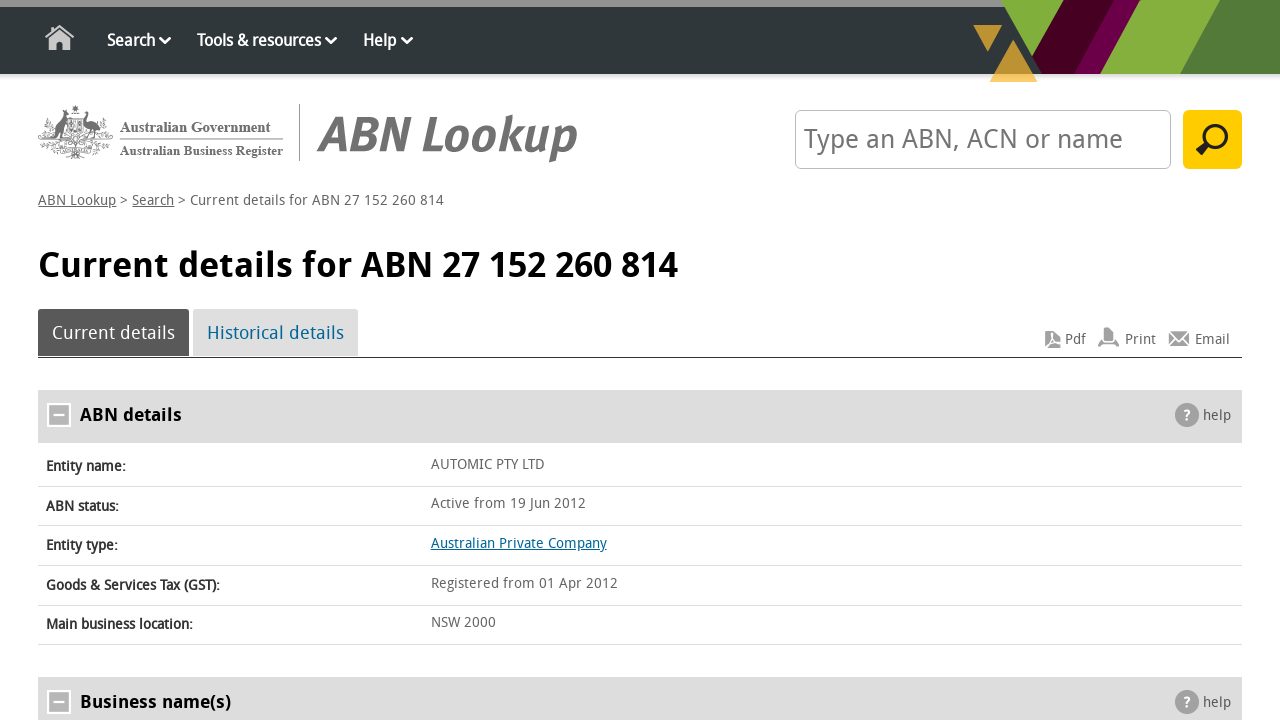

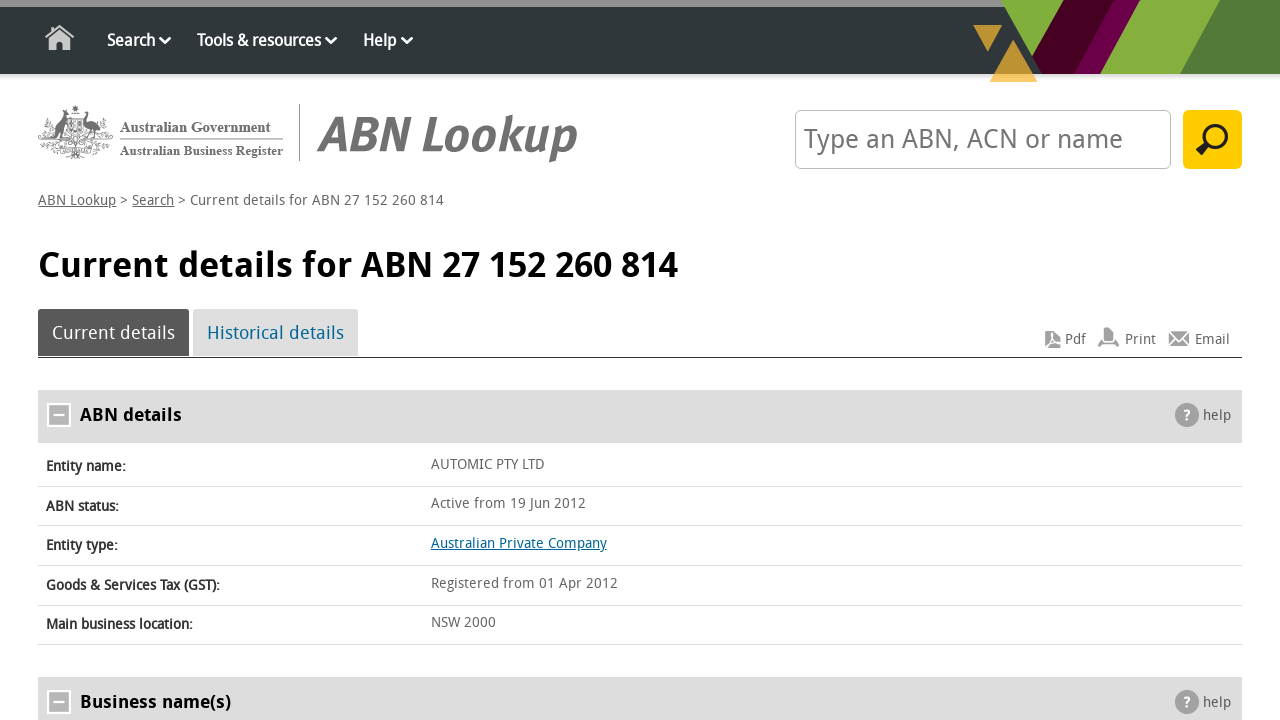